Tests communication services payment form by verifying placeholder texts for phone number, sum, and email fields

Starting URL: https://www.mts.by/

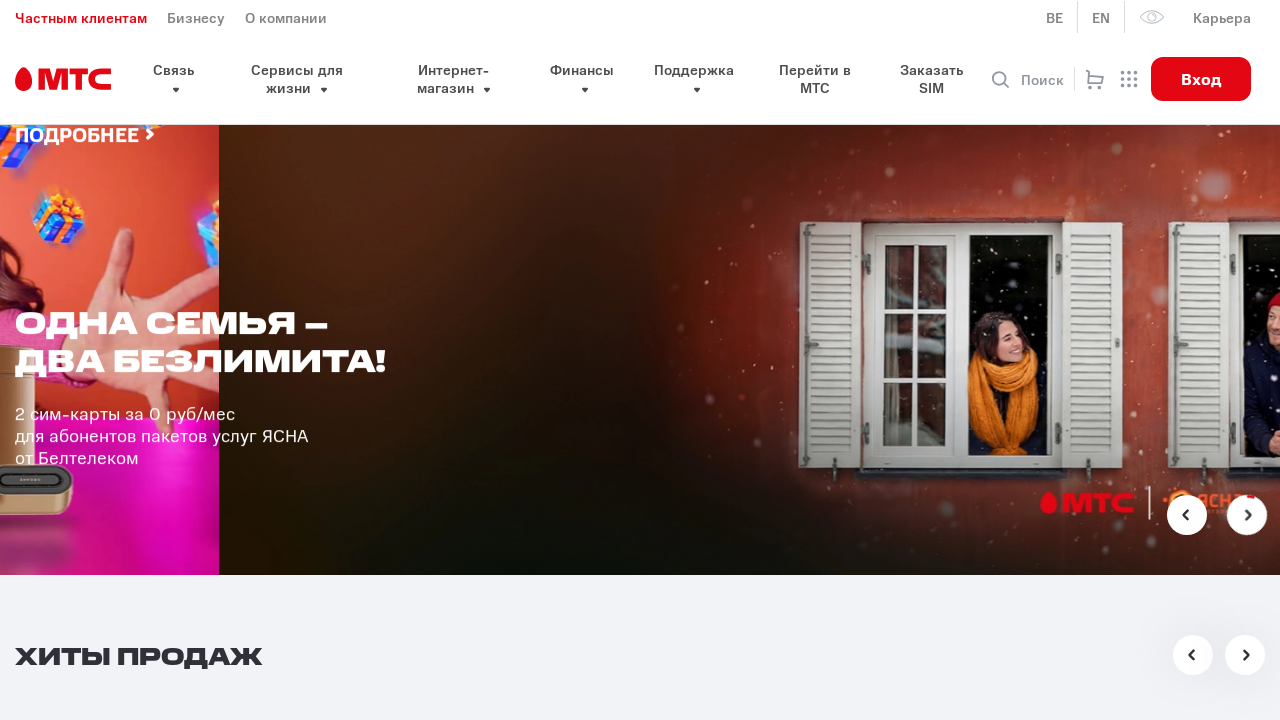

Retrieved placeholder text for phone number field
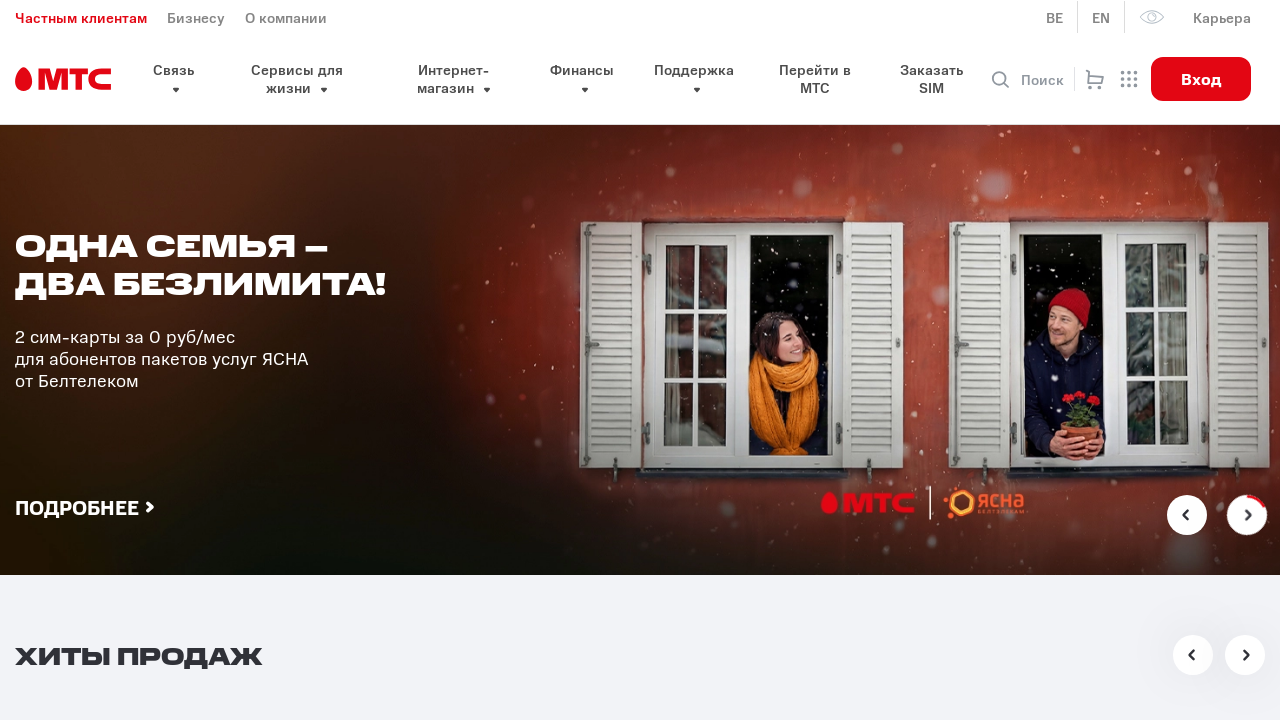

Verified phone number placeholder is 'Номер телефона'
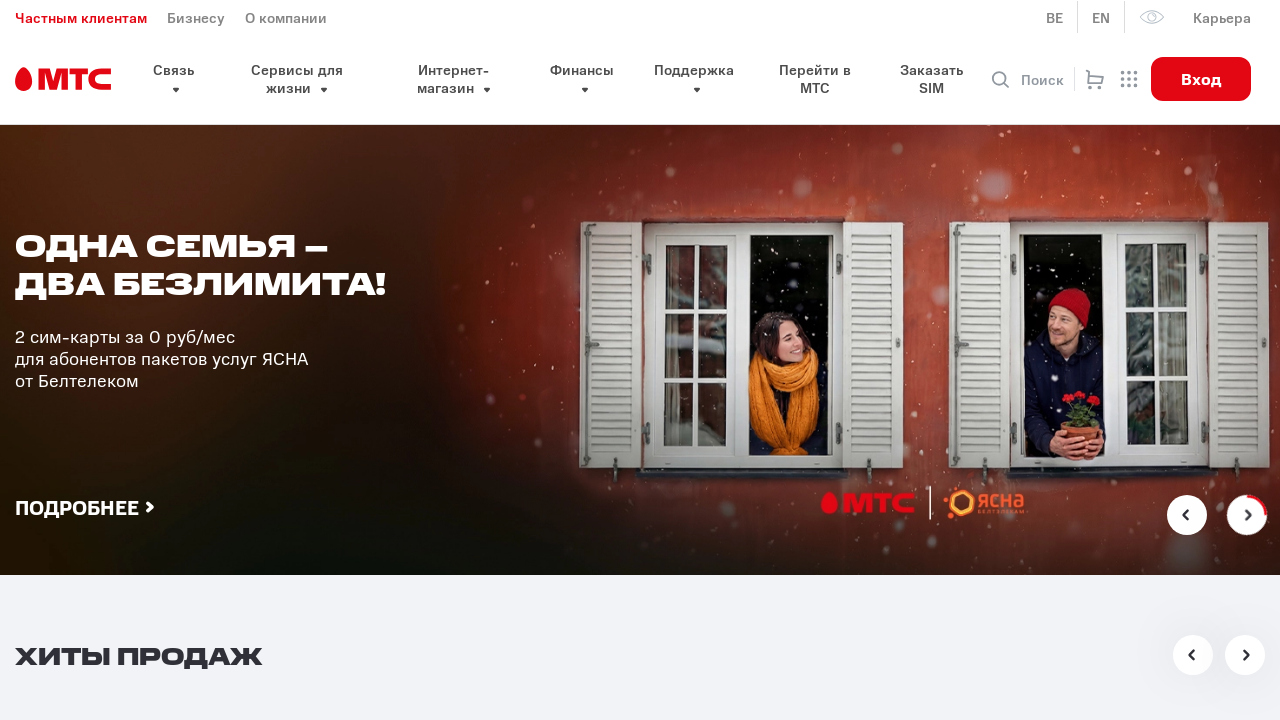

Retrieved placeholder text for sum field
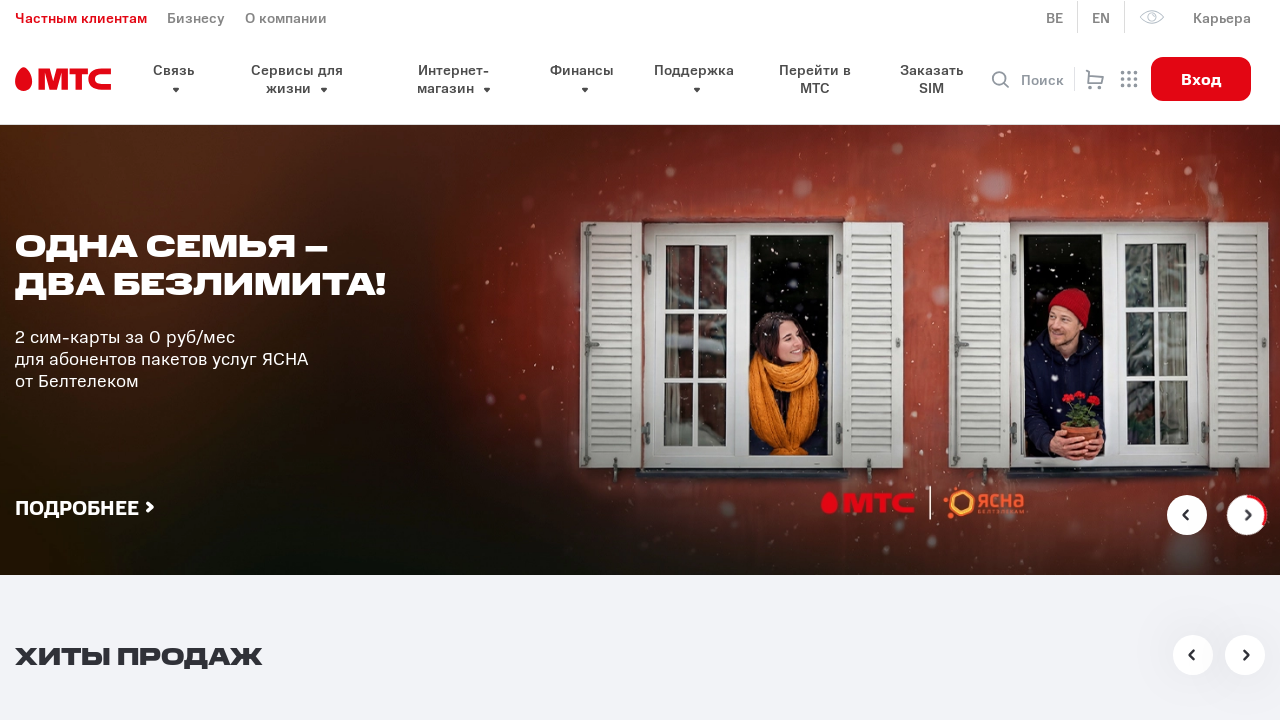

Verified sum placeholder is 'Сумма'
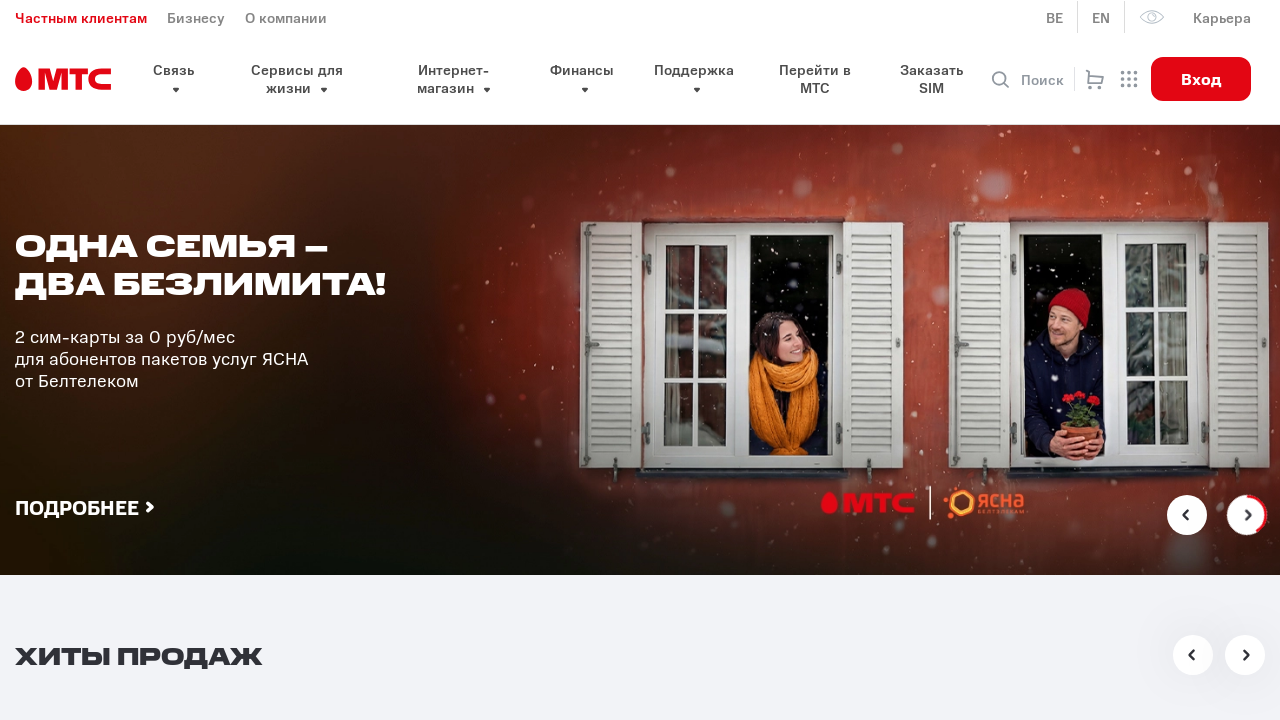

Retrieved placeholder text for email field
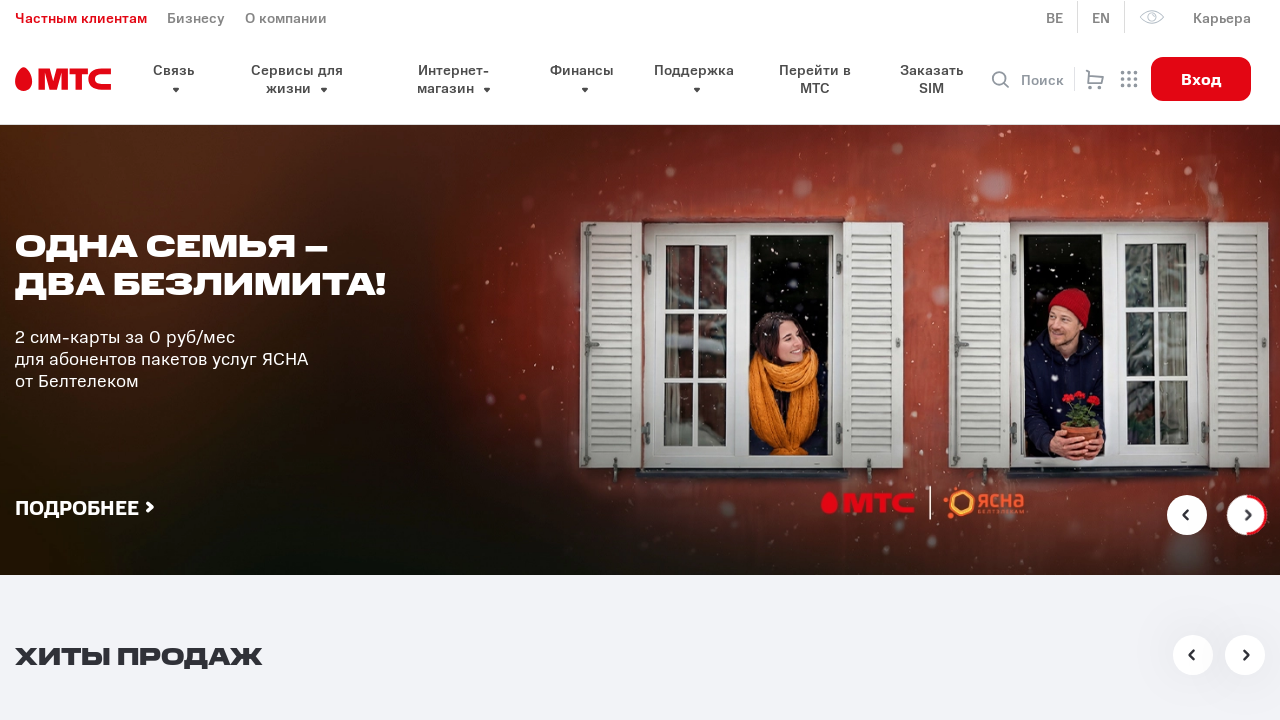

Verified email placeholder is 'E-mail для отправки чека'
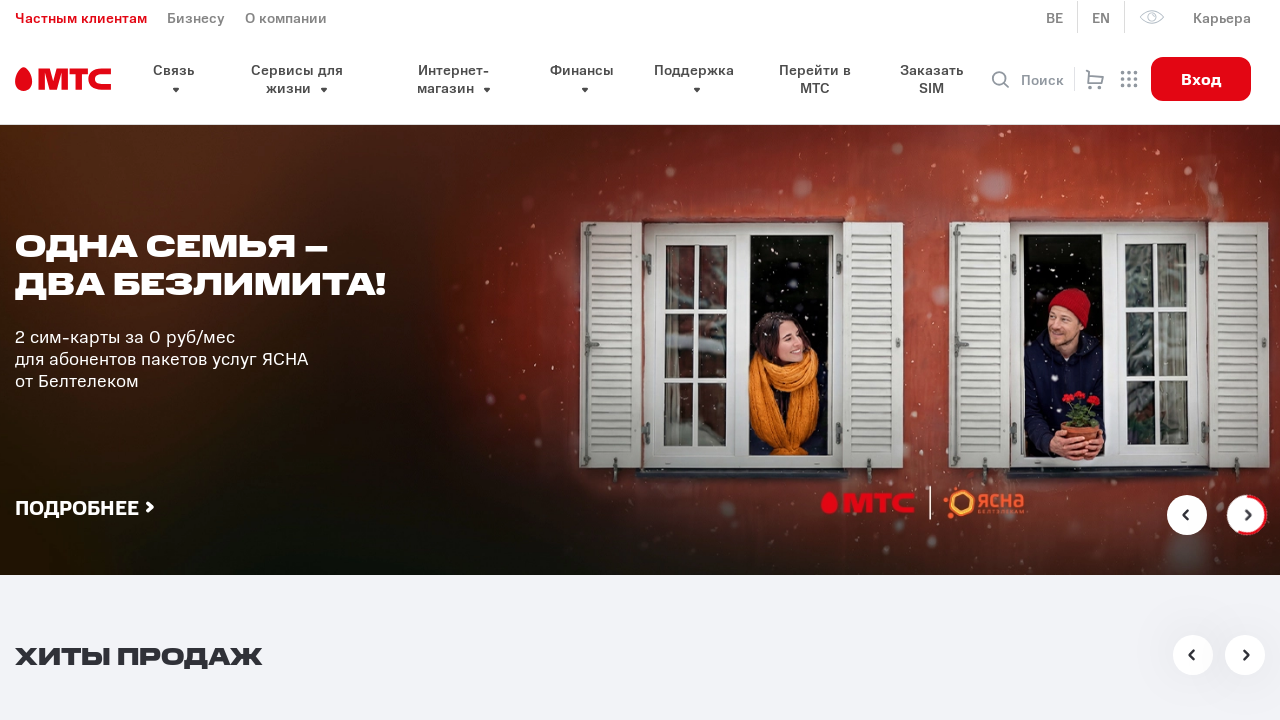

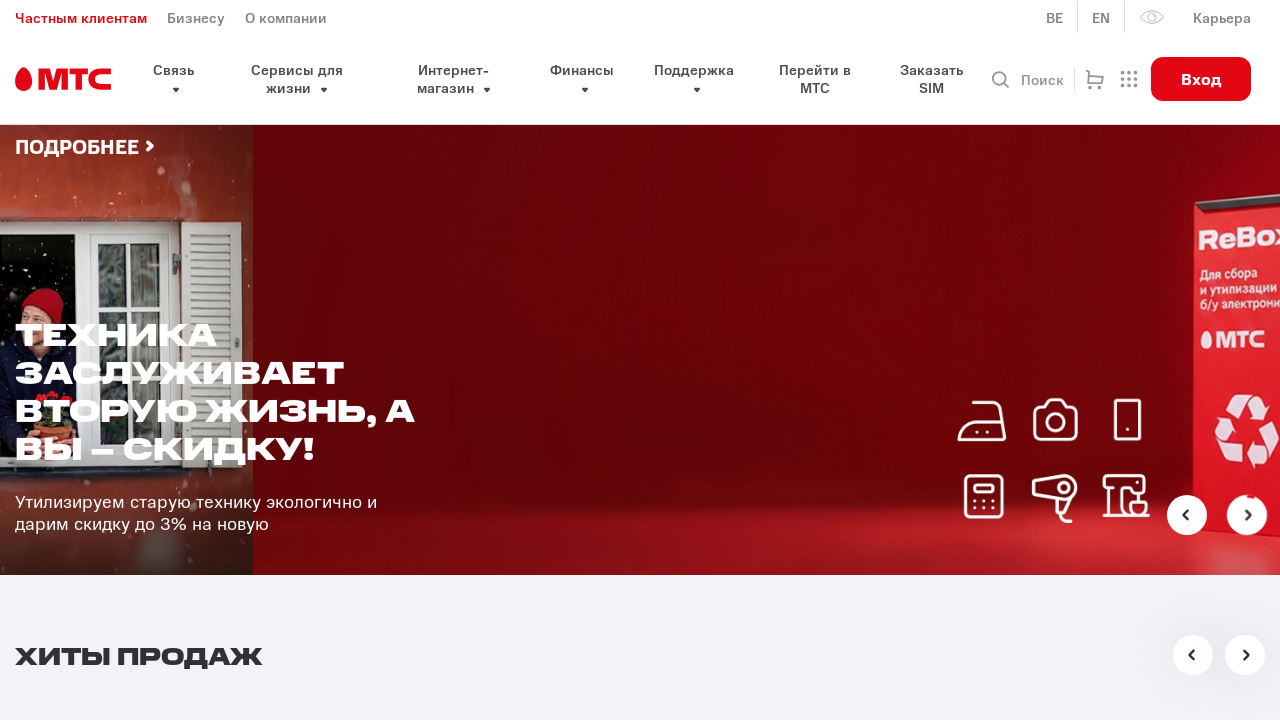